Tests clicking 'Boni García' link and verifying navigation to About Me page

Starting URL: https://bonigarcia.dev/selenium-webdriver-java/web-form.html

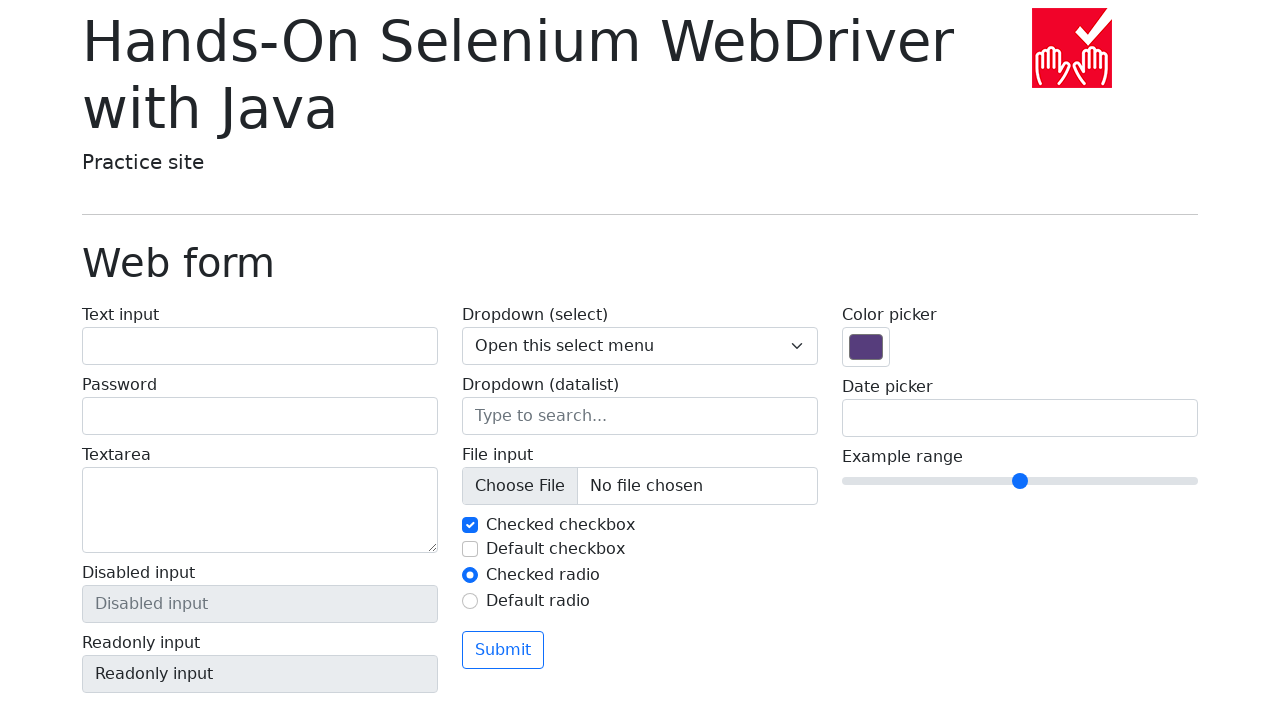

Clicked 'Boni García' link at (322, 692) on a:has-text('Boni')
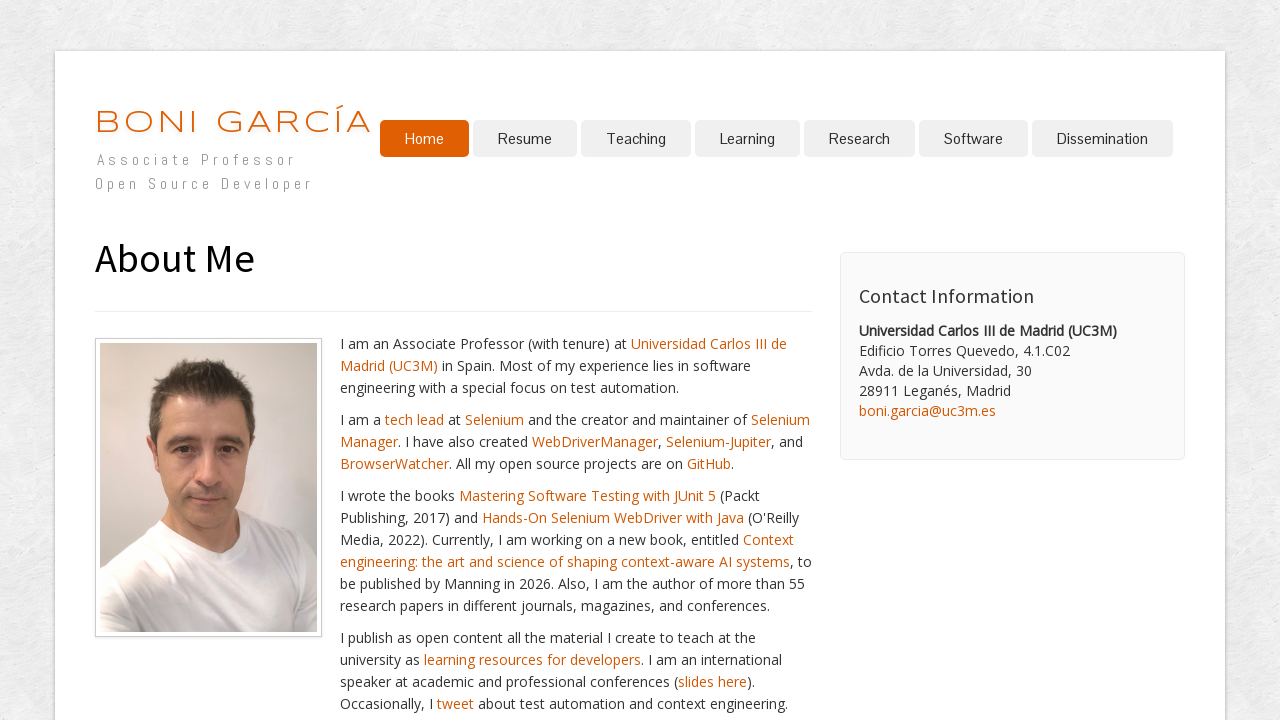

Page header loaded
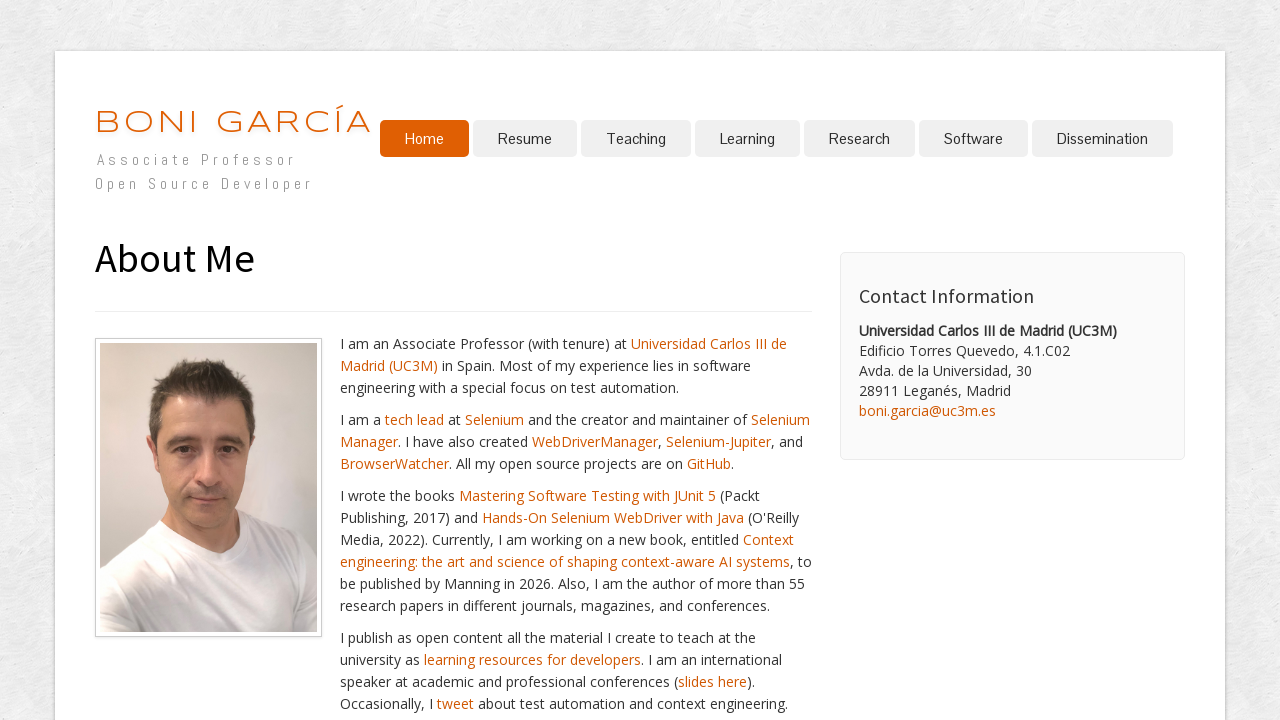

Retrieved page header text content
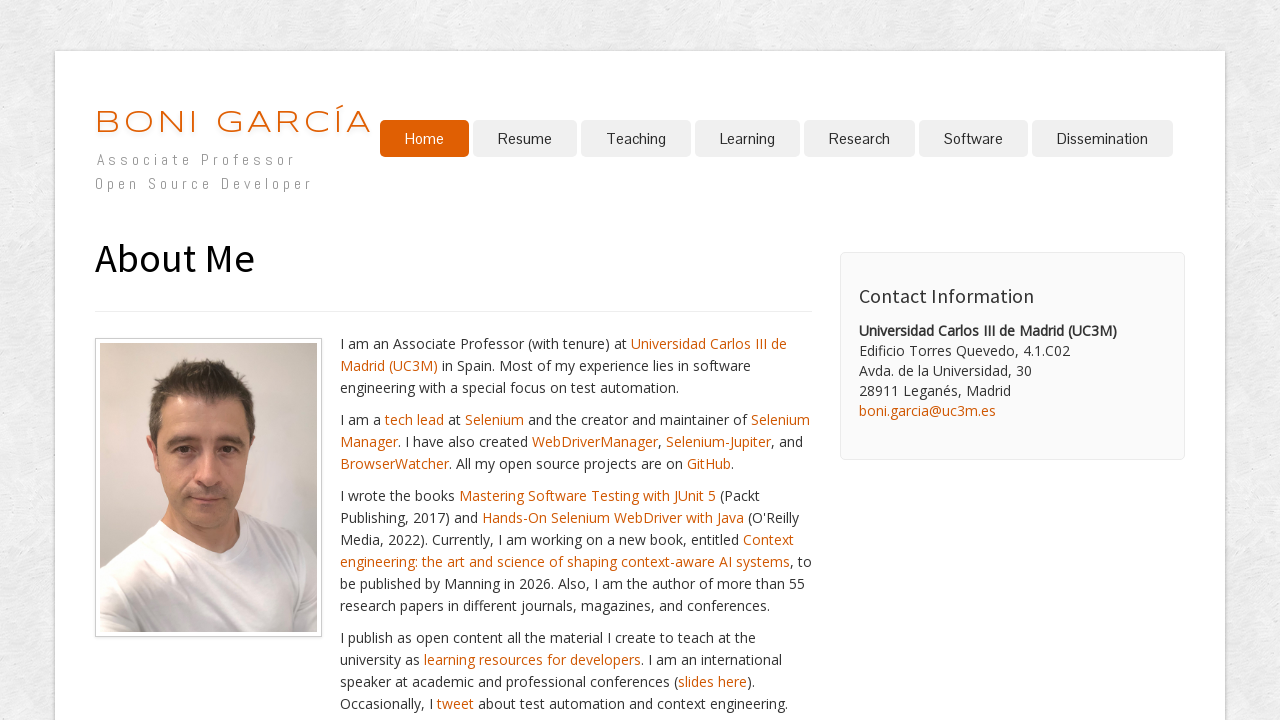

Verified header text equals 'About Me'
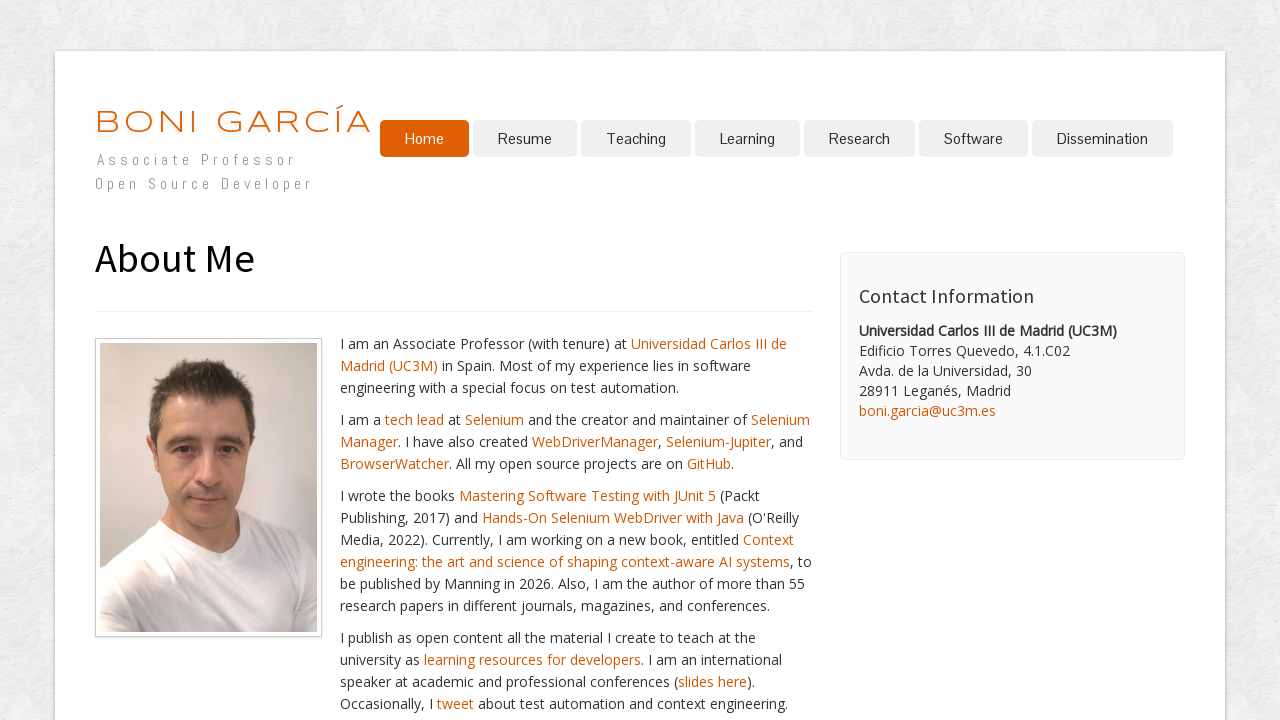

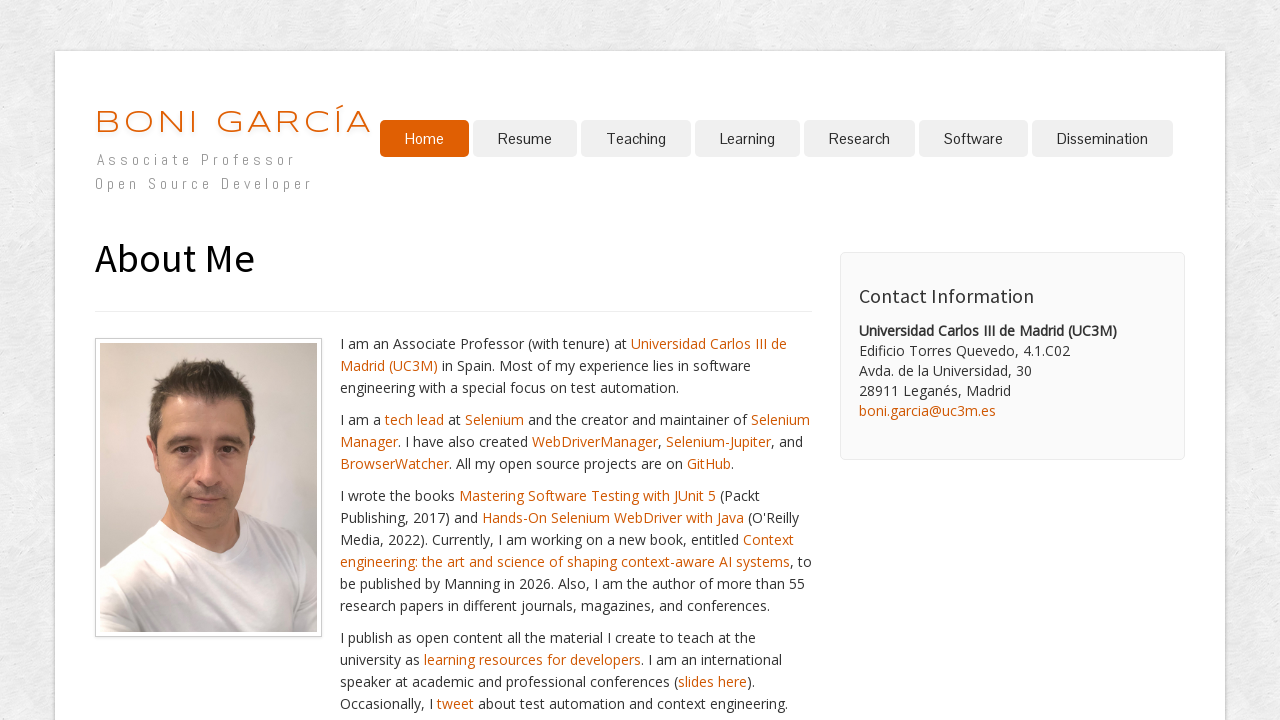